Tests adding multiple grocery items to cart on a practice e-commerce site by searching through product names and clicking the Add to Cart button for Brocolli, Cauliflower, and Cucumber.

Starting URL: https://rahulshettyacademy.com/seleniumPractise/#/

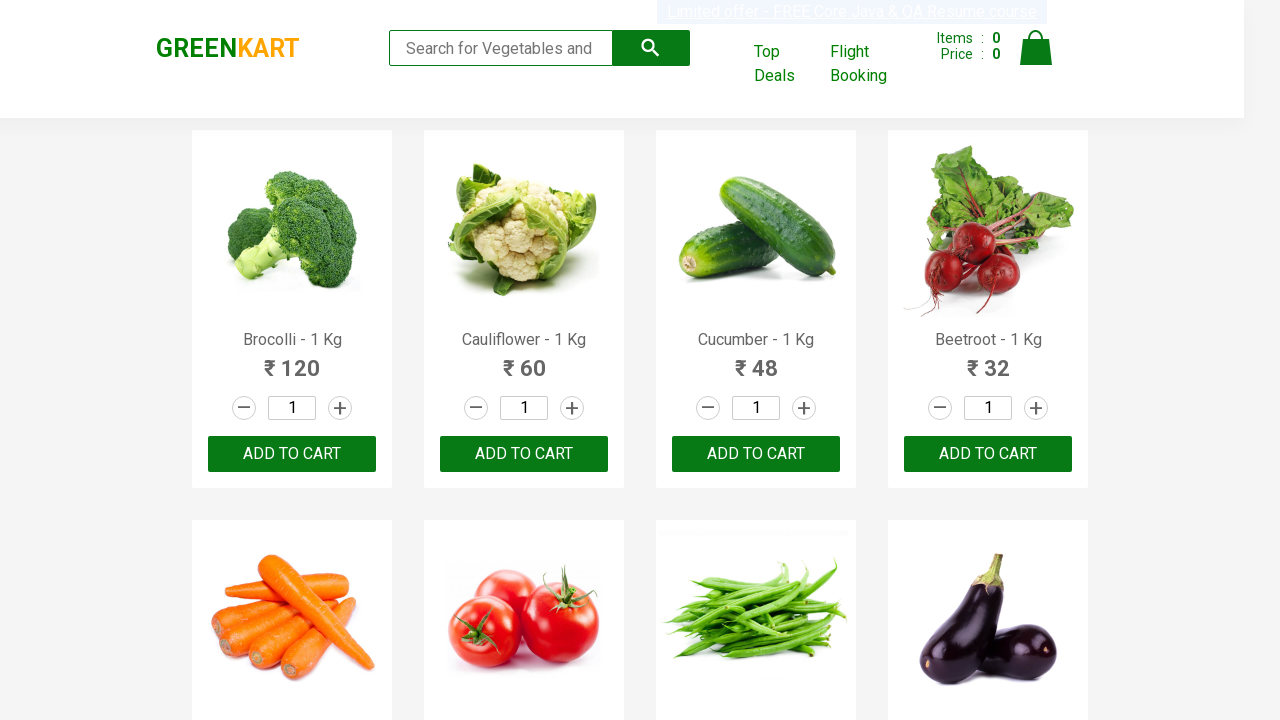

Waited for product names to load
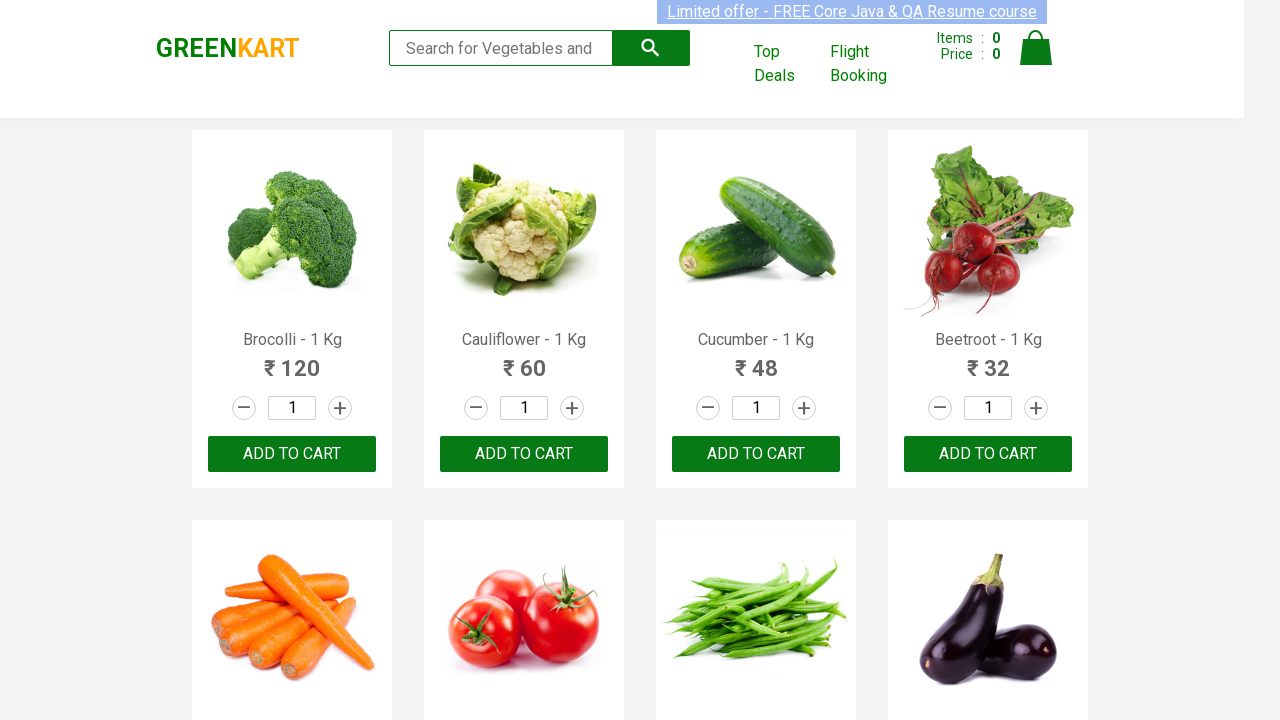

Retrieved all product name elements
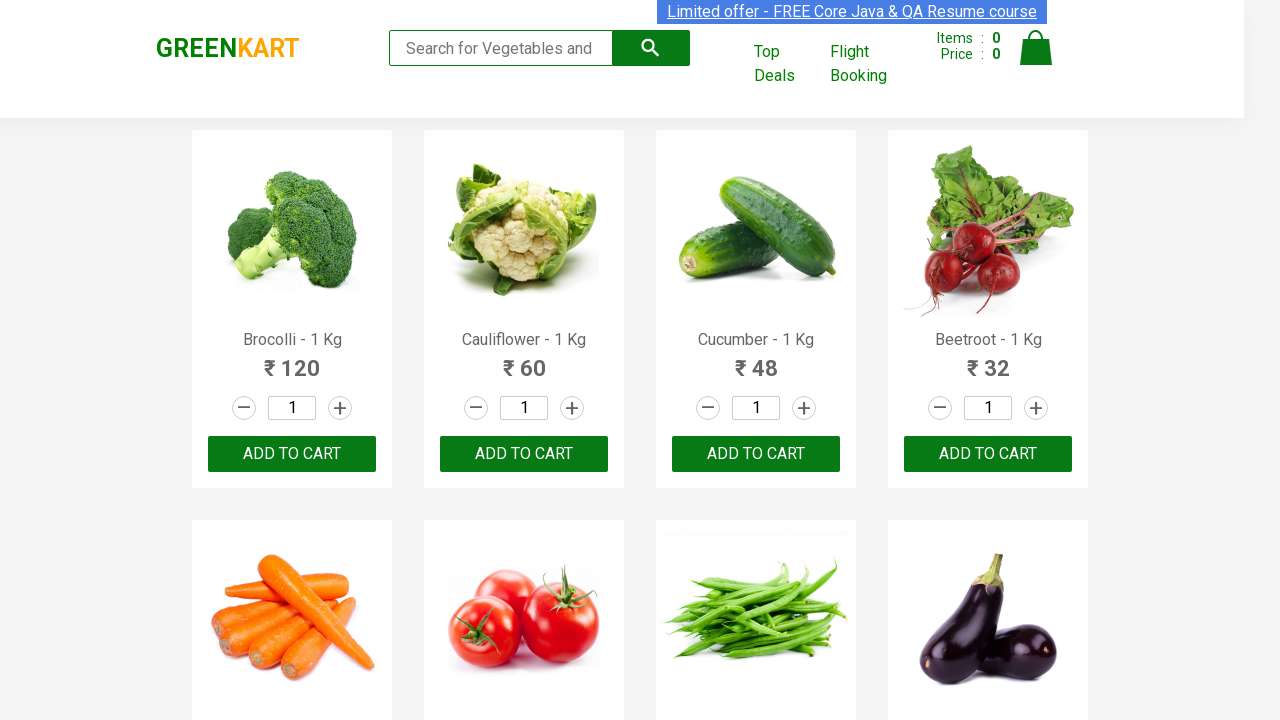

Clicked Add to Cart button for Brocolli
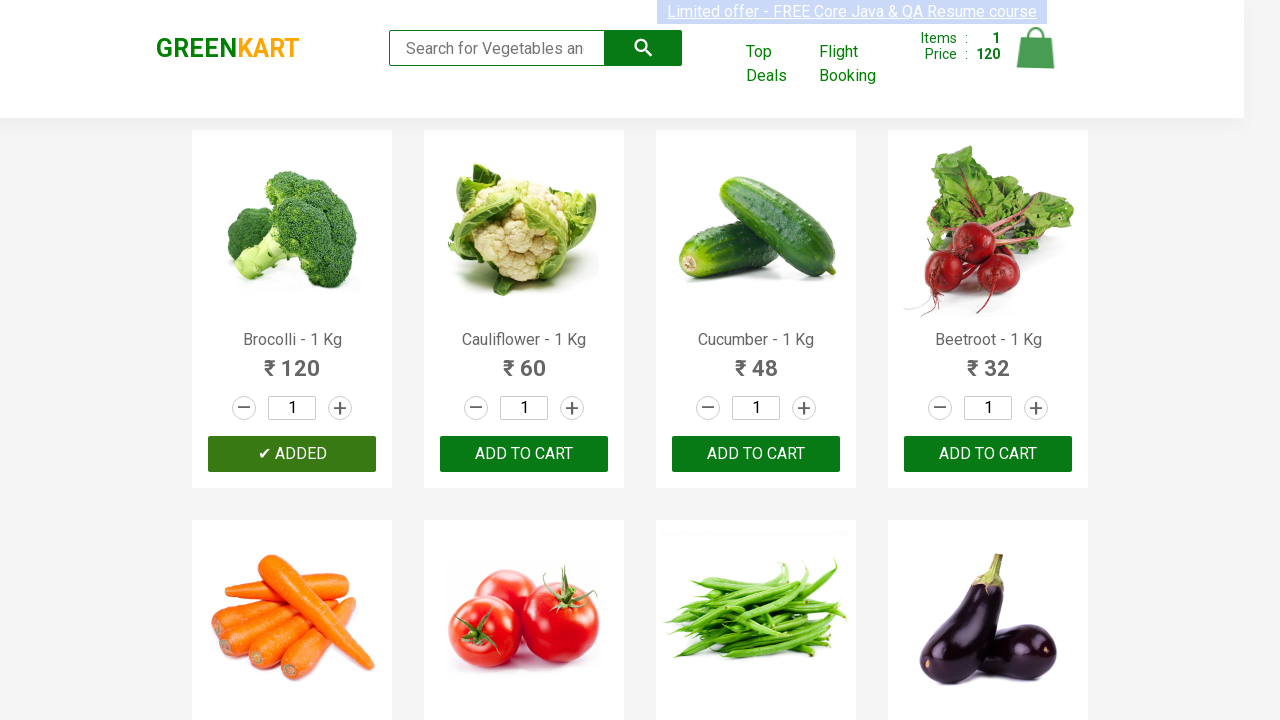

Clicked Add to Cart button for Cauliflower
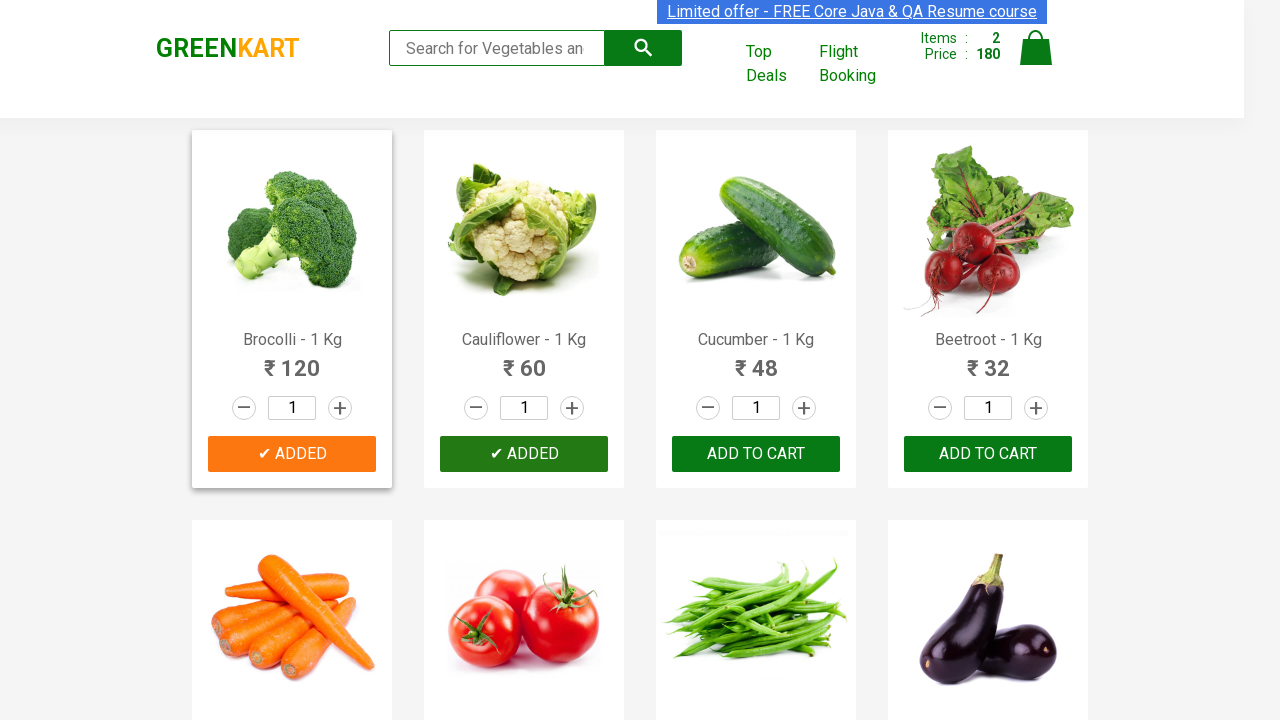

Clicked Add to Cart button for Cucumber
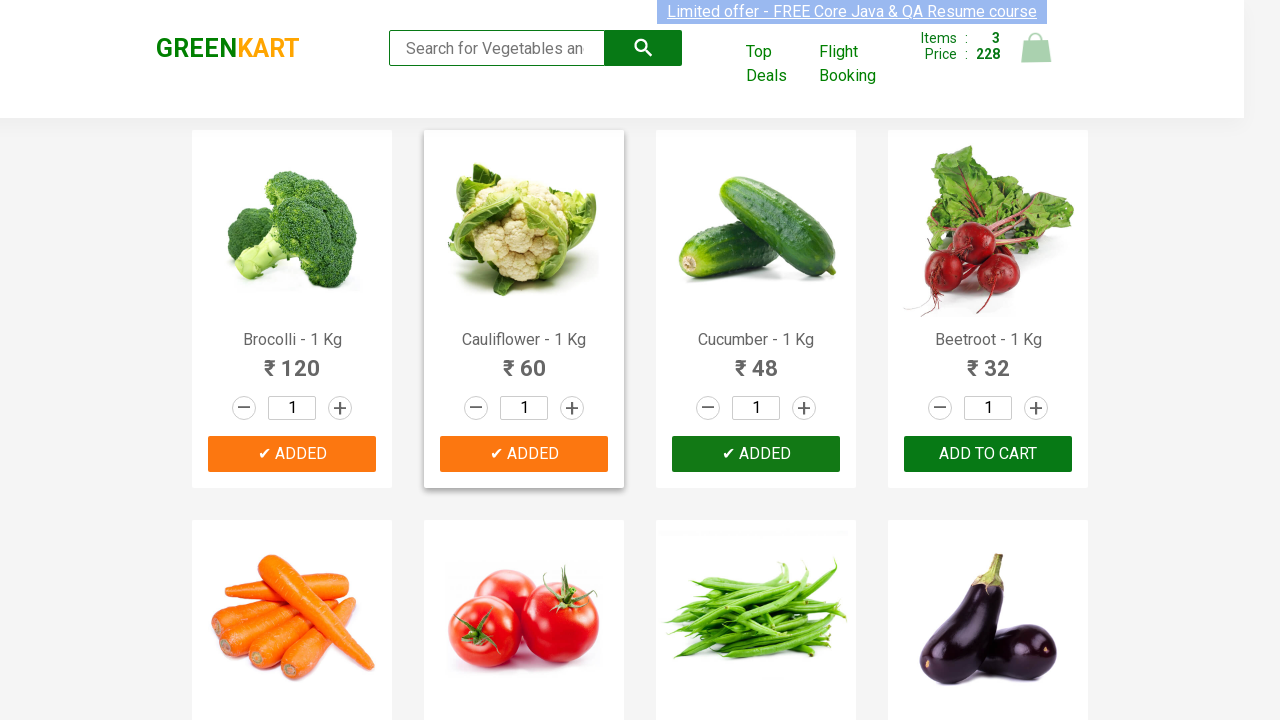

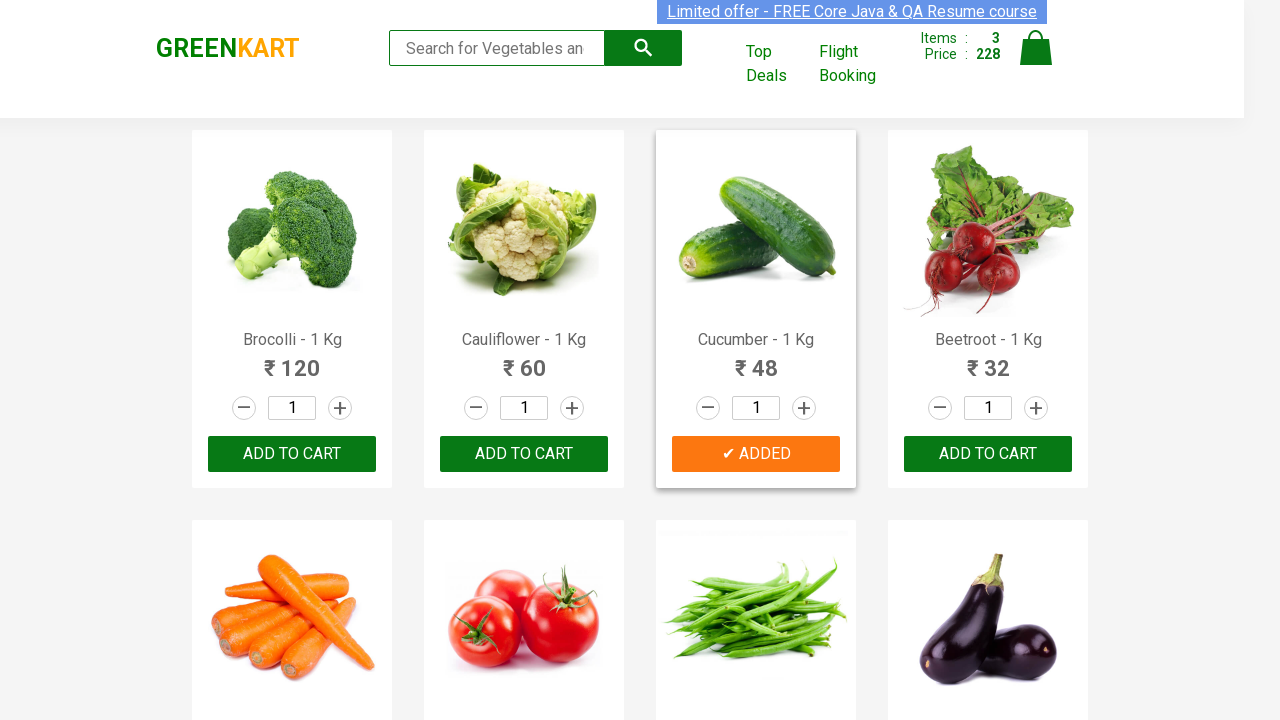